Tests adding todo items to a TodoMVC app by creating two items and verifying they appear in the list with correct text.

Starting URL: https://demo.playwright.dev/todomvc

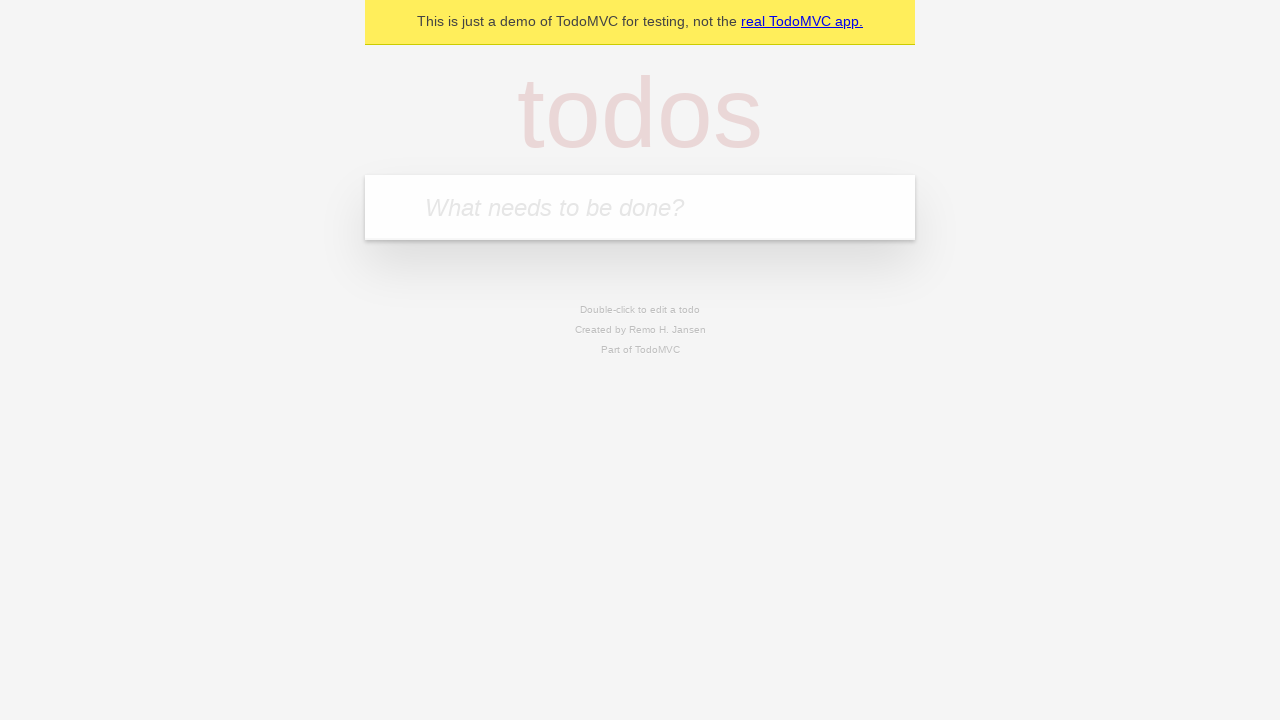

Filled new todo input with 'buy some cheese' on .new-todo
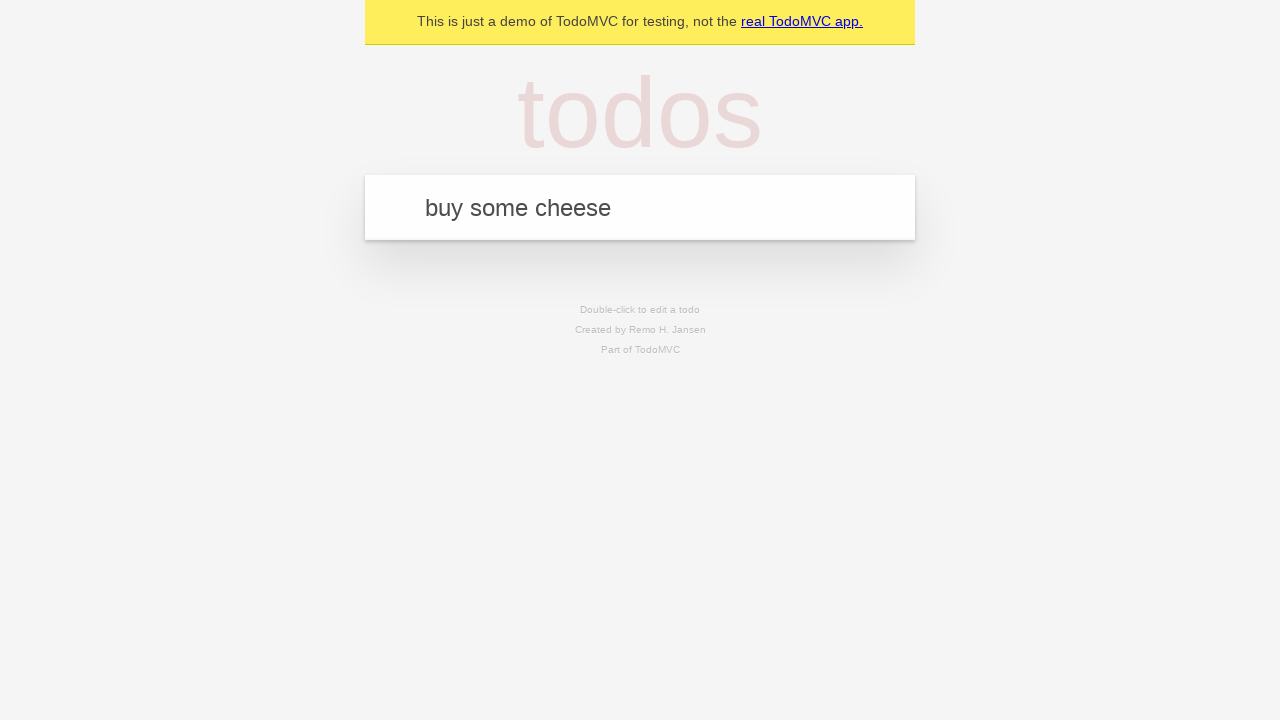

Pressed Enter to add first todo item on .new-todo
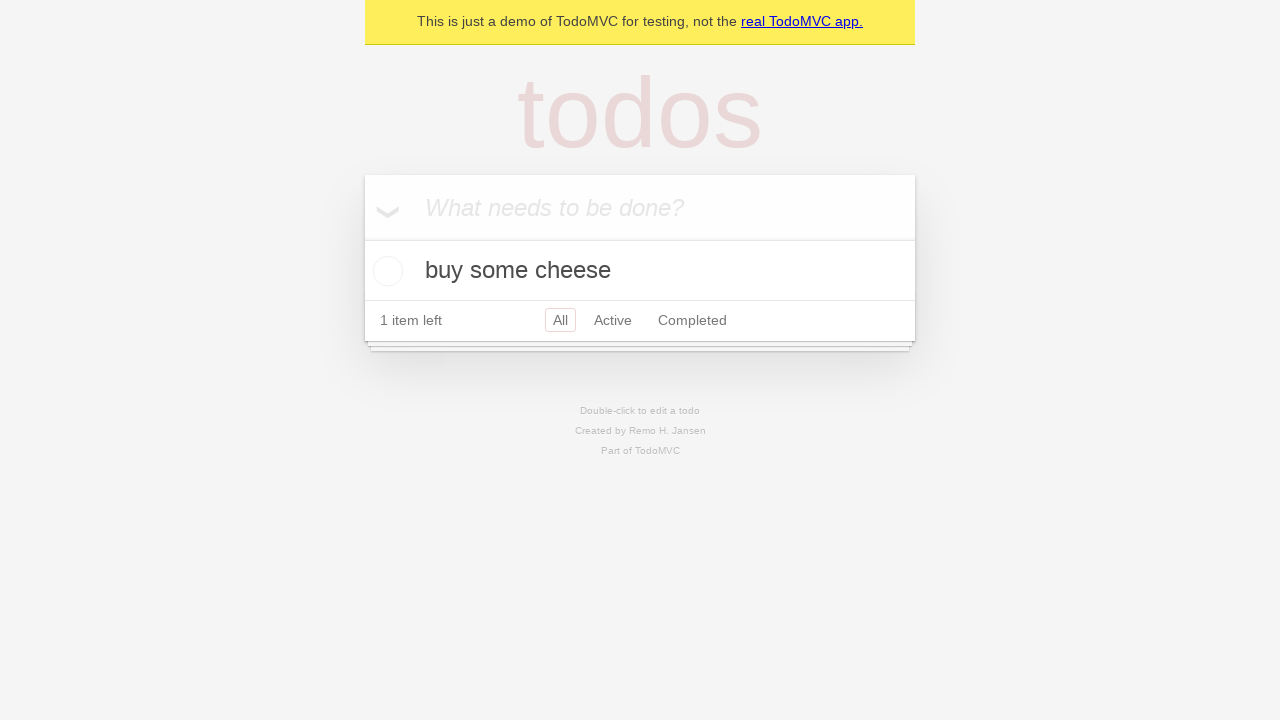

Waited for first todo label to appear
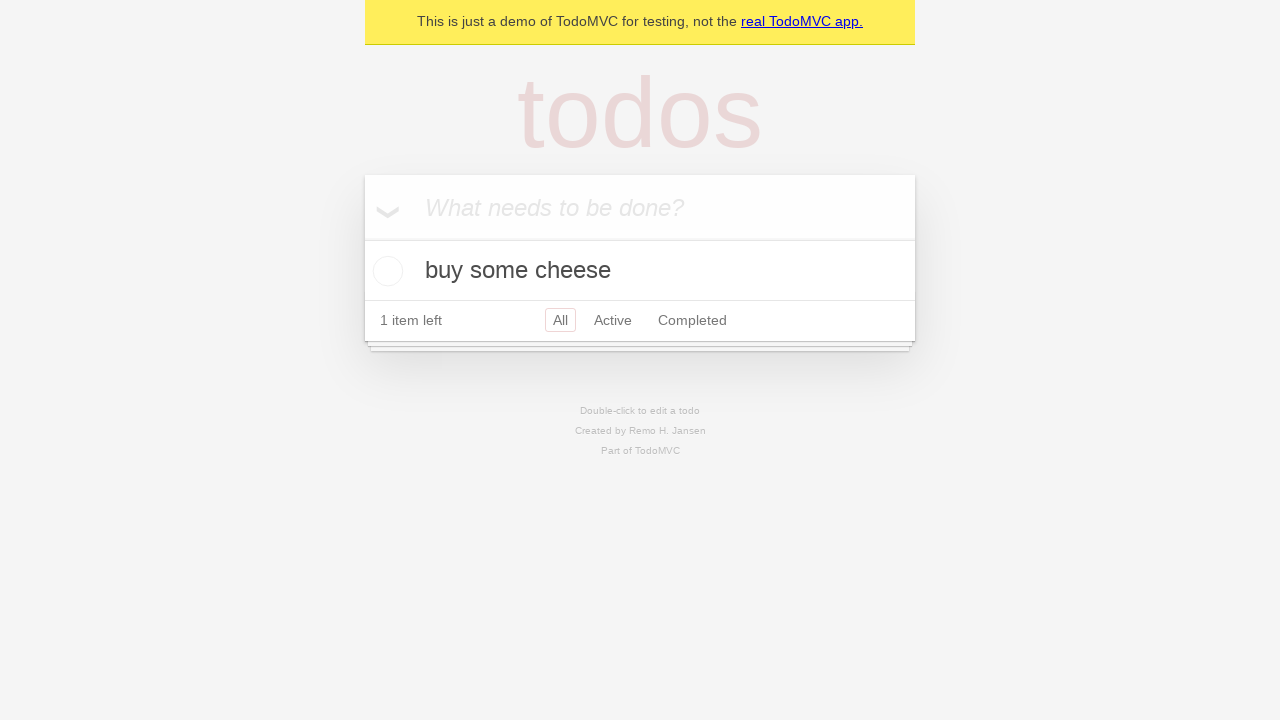

Verified first todo item text is 'buy some cheese'
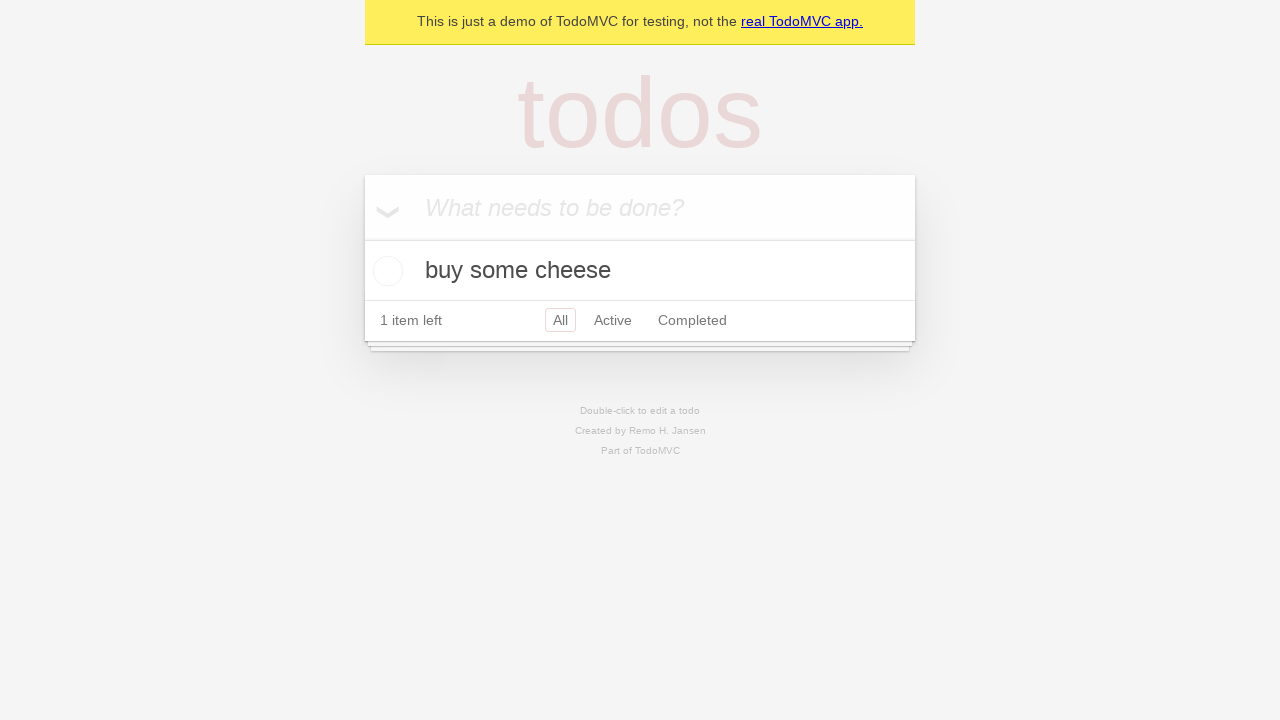

Filled new todo input with 'feed the cat' on .new-todo
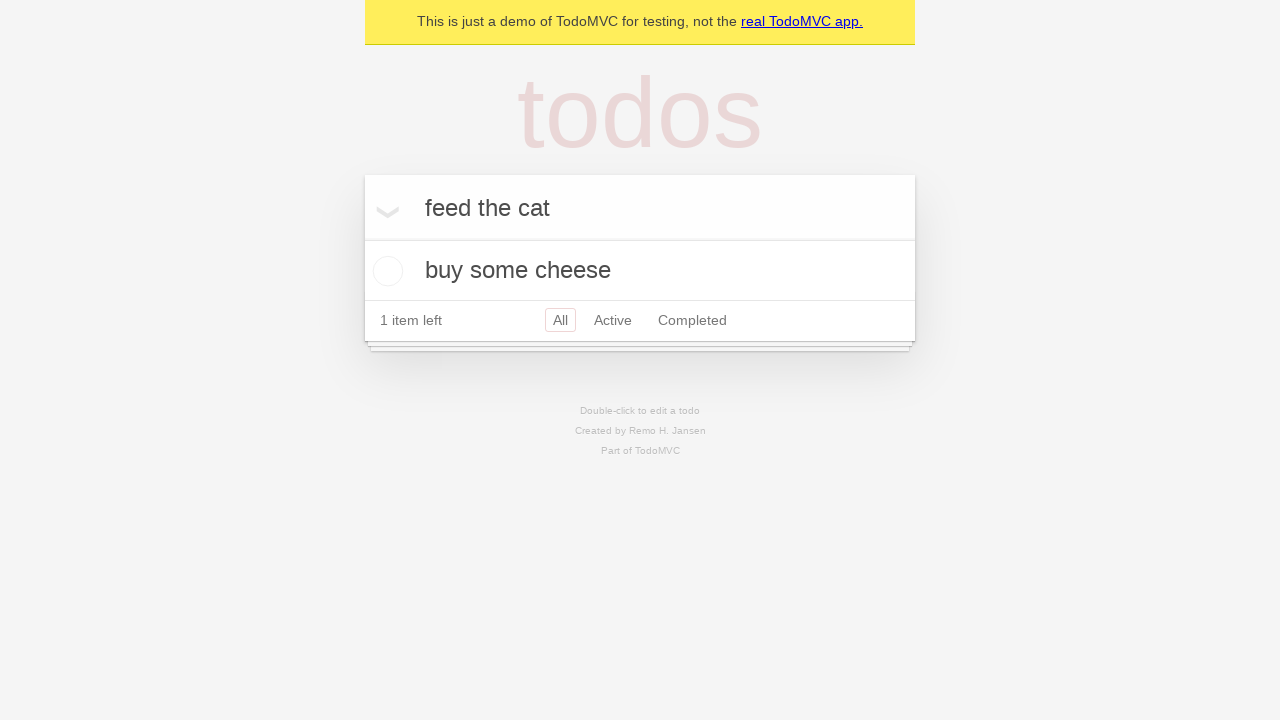

Pressed Enter to add second todo item on .new-todo
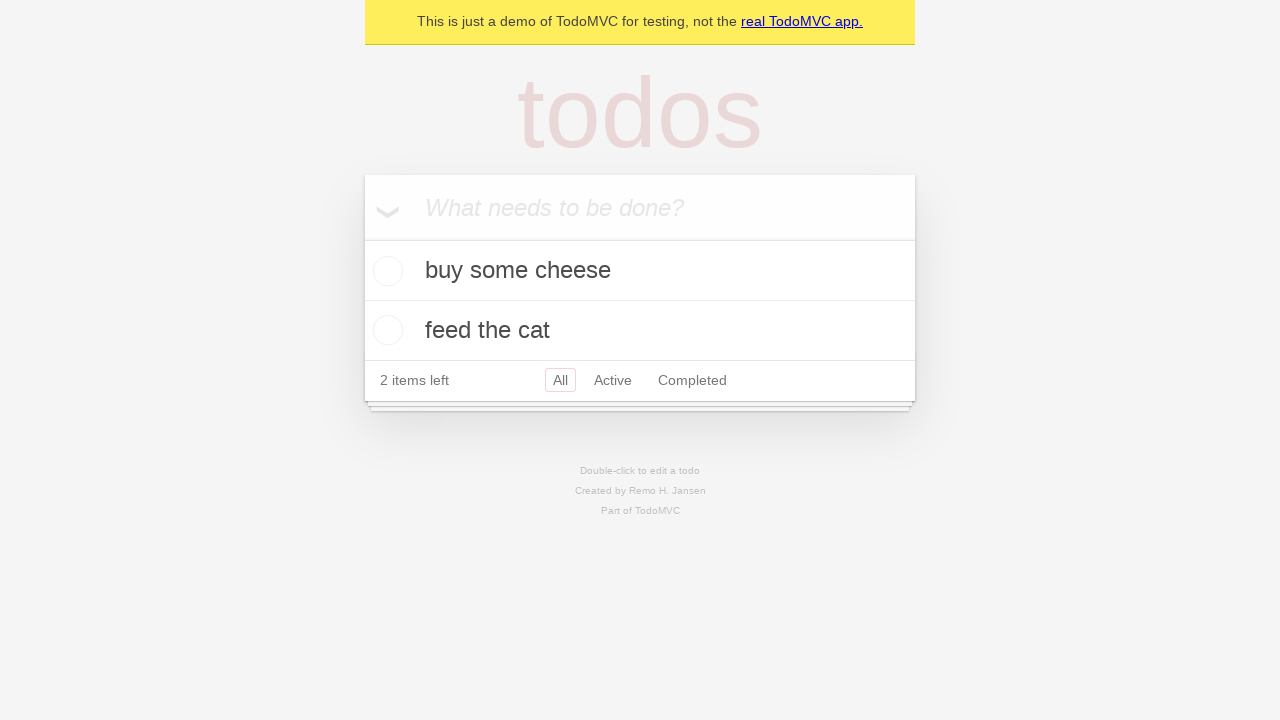

Located all todo labels in the list
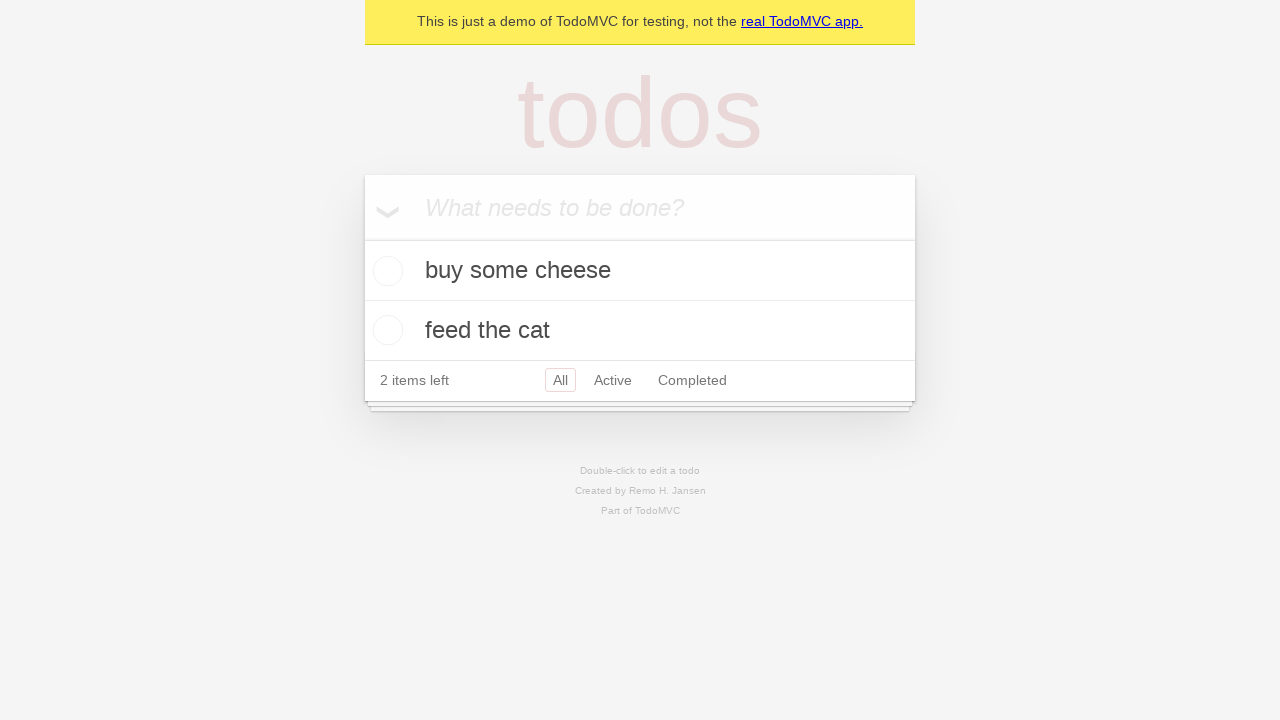

Verified that exactly 2 todo items are present in the list
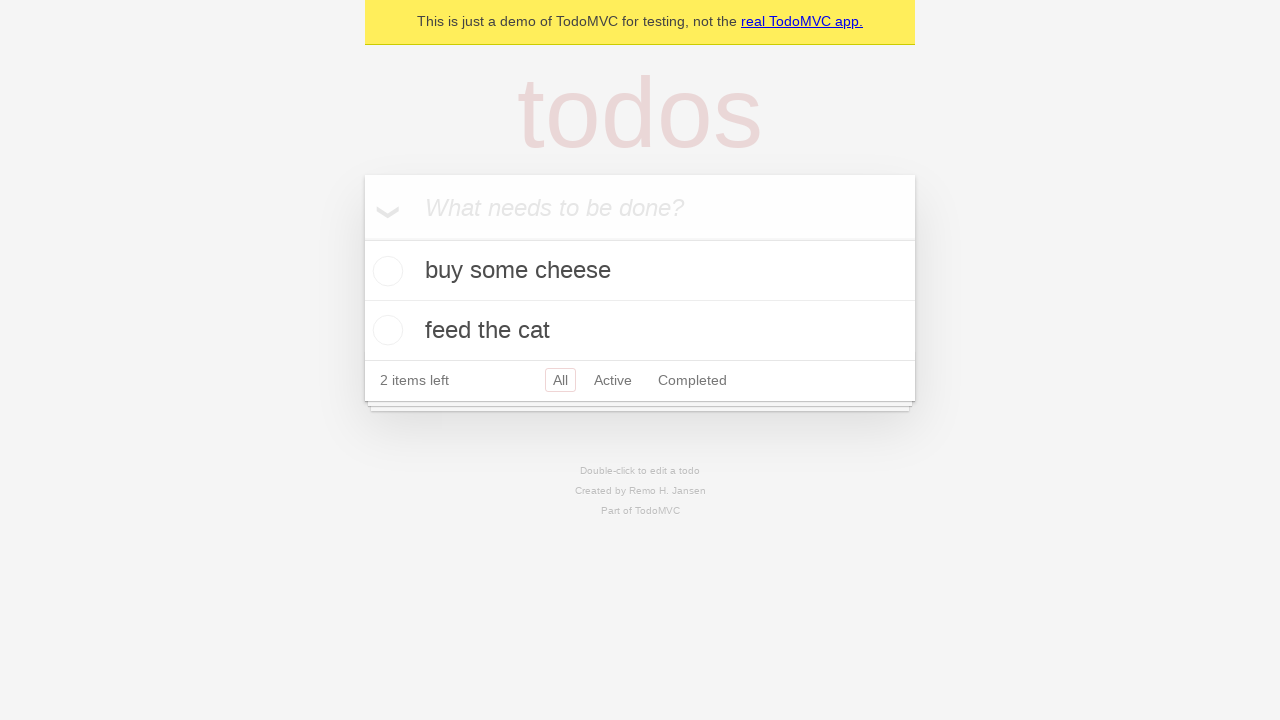

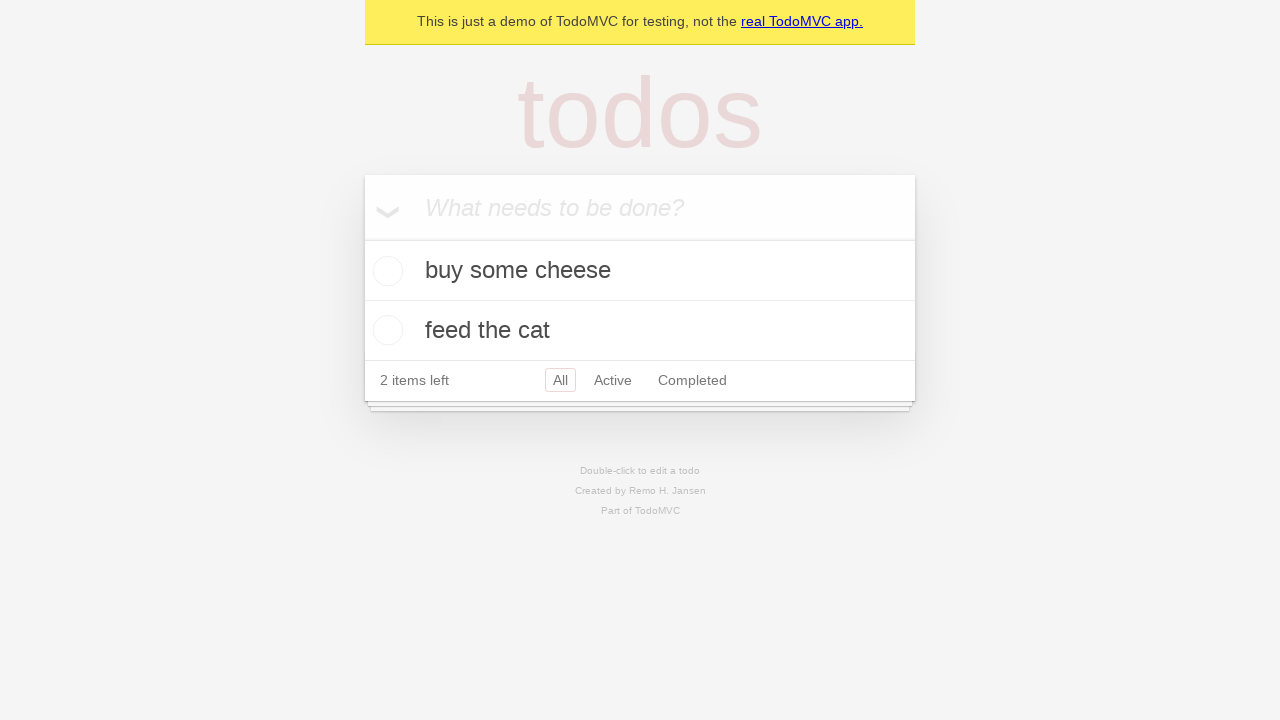